Tests dropdown functionality by navigating to the dropdown page and selecting an option from the dropdown menu by index

Starting URL: https://the-internet.herokuapp.com/

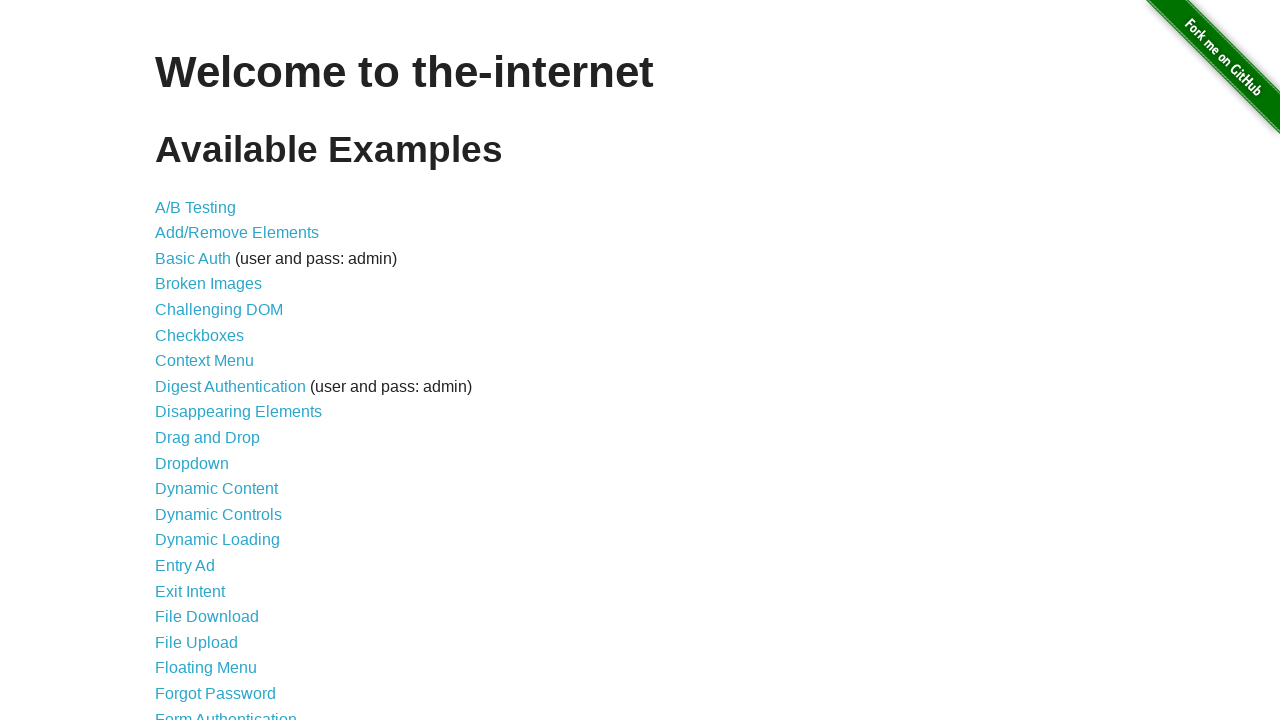

Clicked the 12th link on the homepage at (192, 463) on a >> nth=11
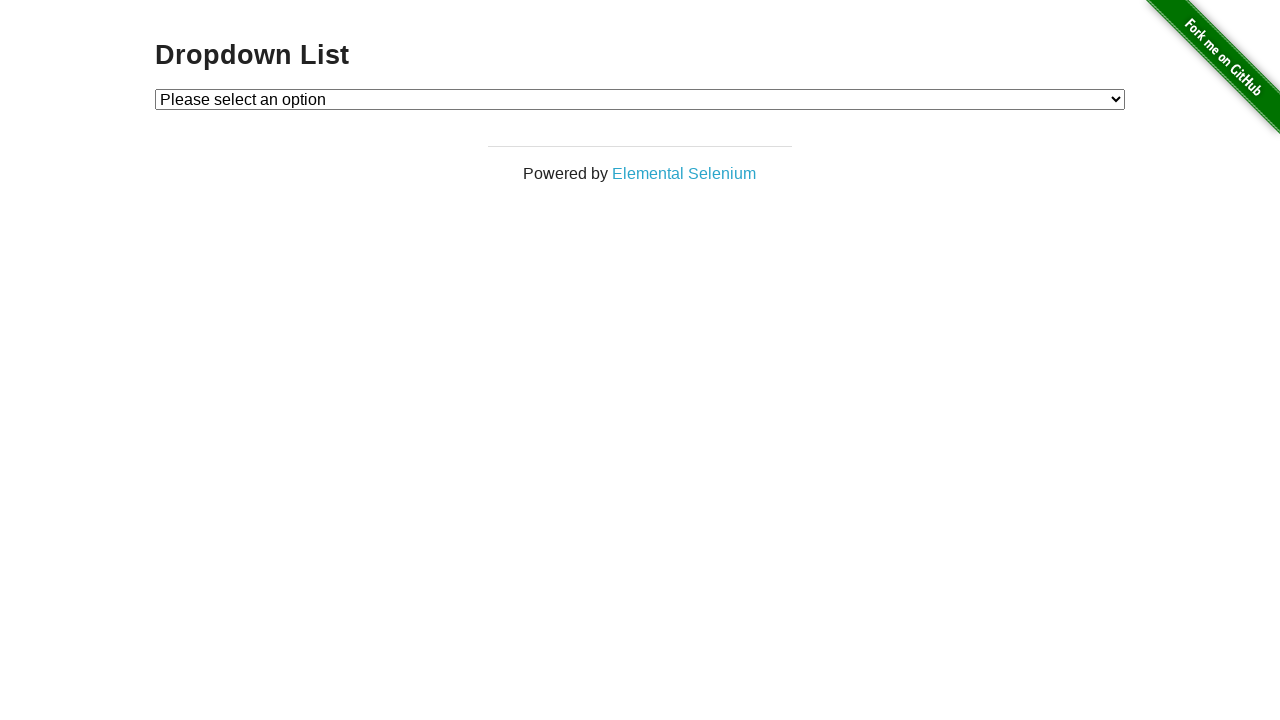

Clicked on Dropdown text link to navigate to dropdown page at (640, 56) on internal:text="Dropdown"i
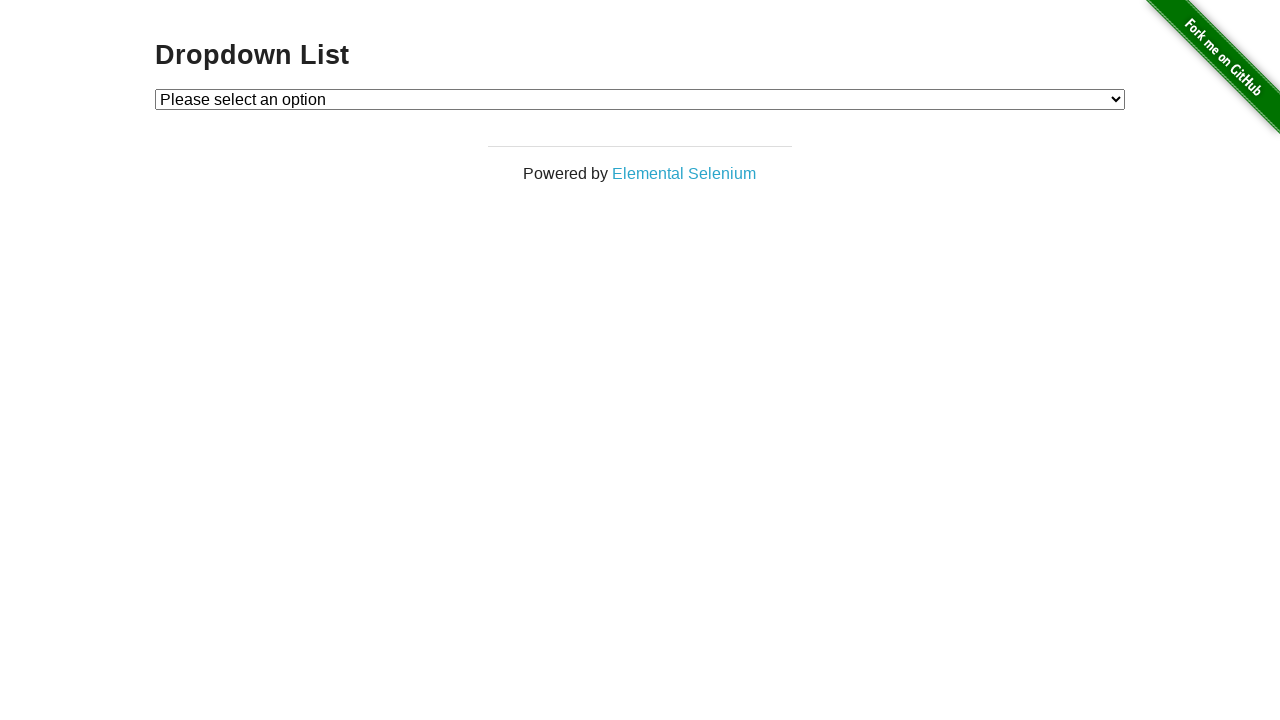

Selected option at index 2 from the dropdown menu on select#dropdown
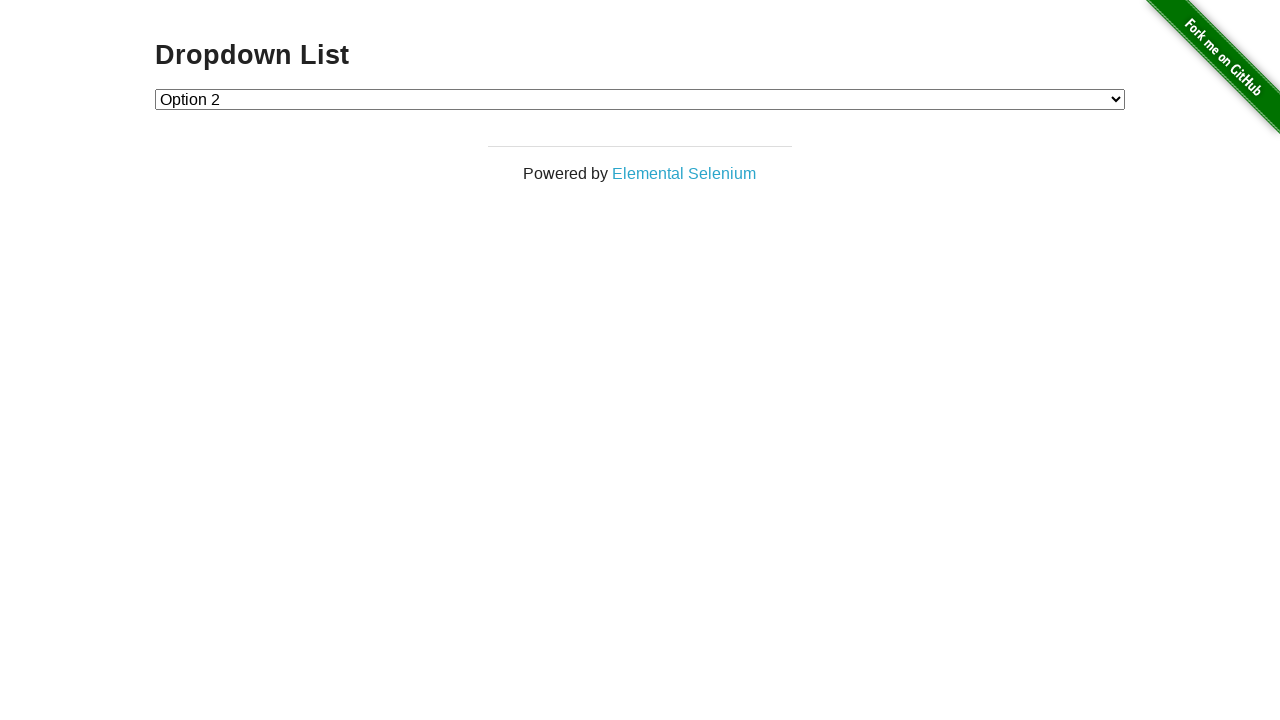

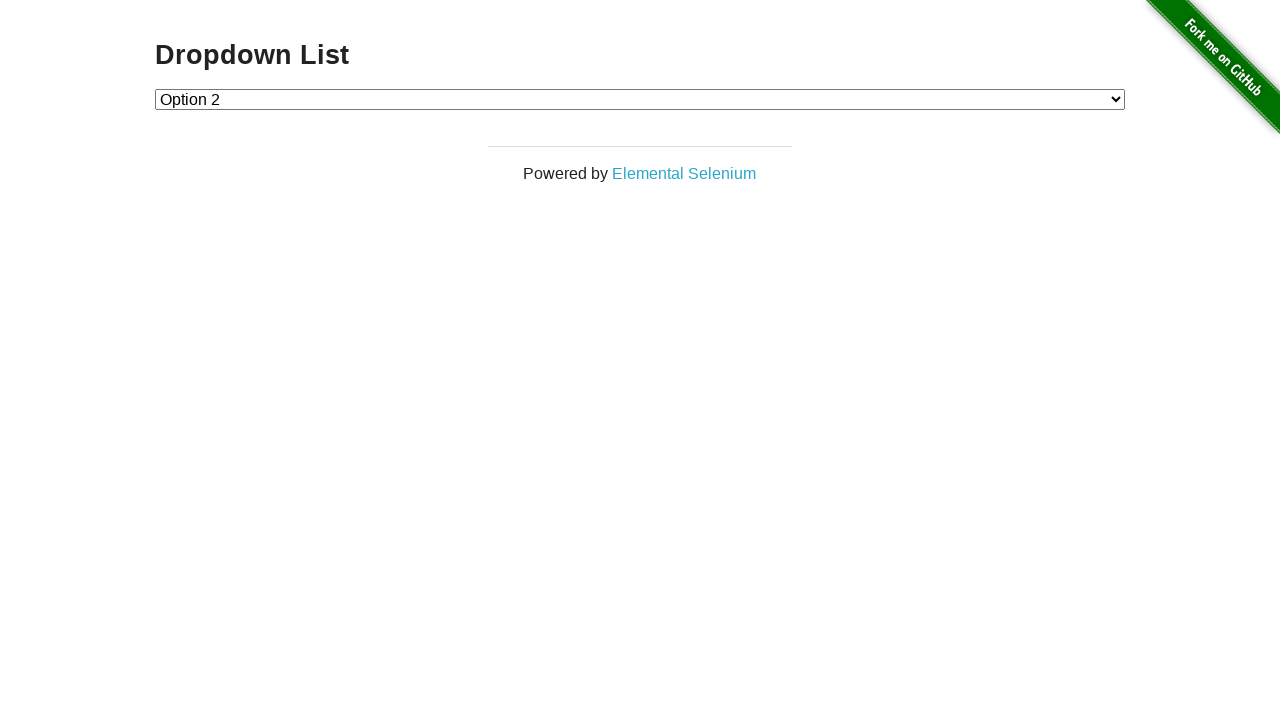